Tests checkbox and radio button enabled/disabled states on a practice website. Clicks enabled checkboxes, skips disabled ones, then navigates to radio buttons page and checks their enabled states.

Starting URL: https://www.practice-ucodeacademy.com/checkboxes

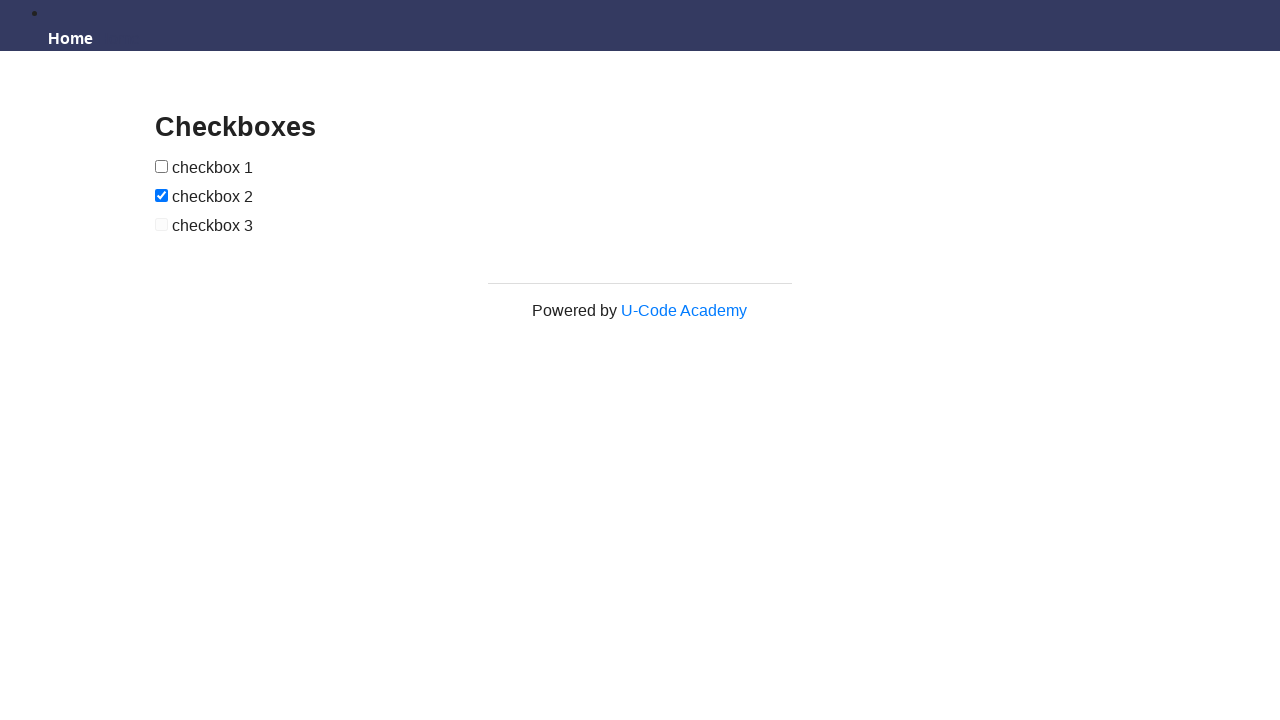

Located first checkbox element
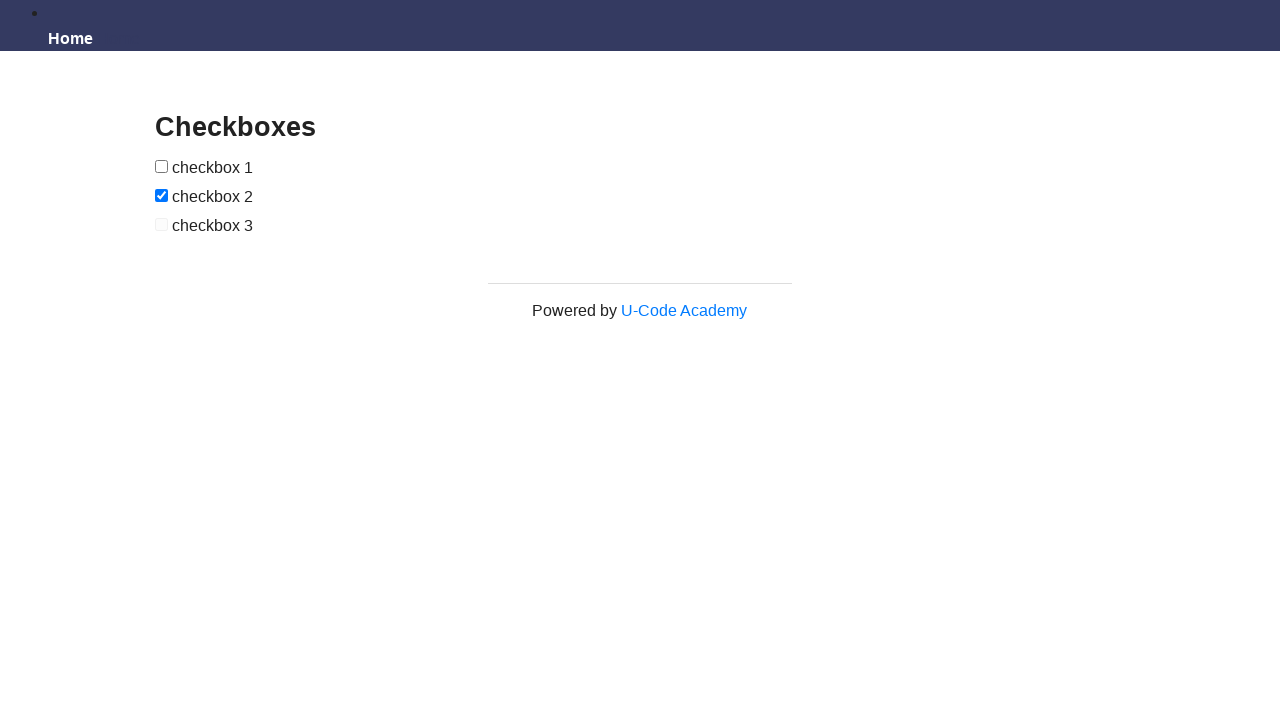

Located second checkbox element
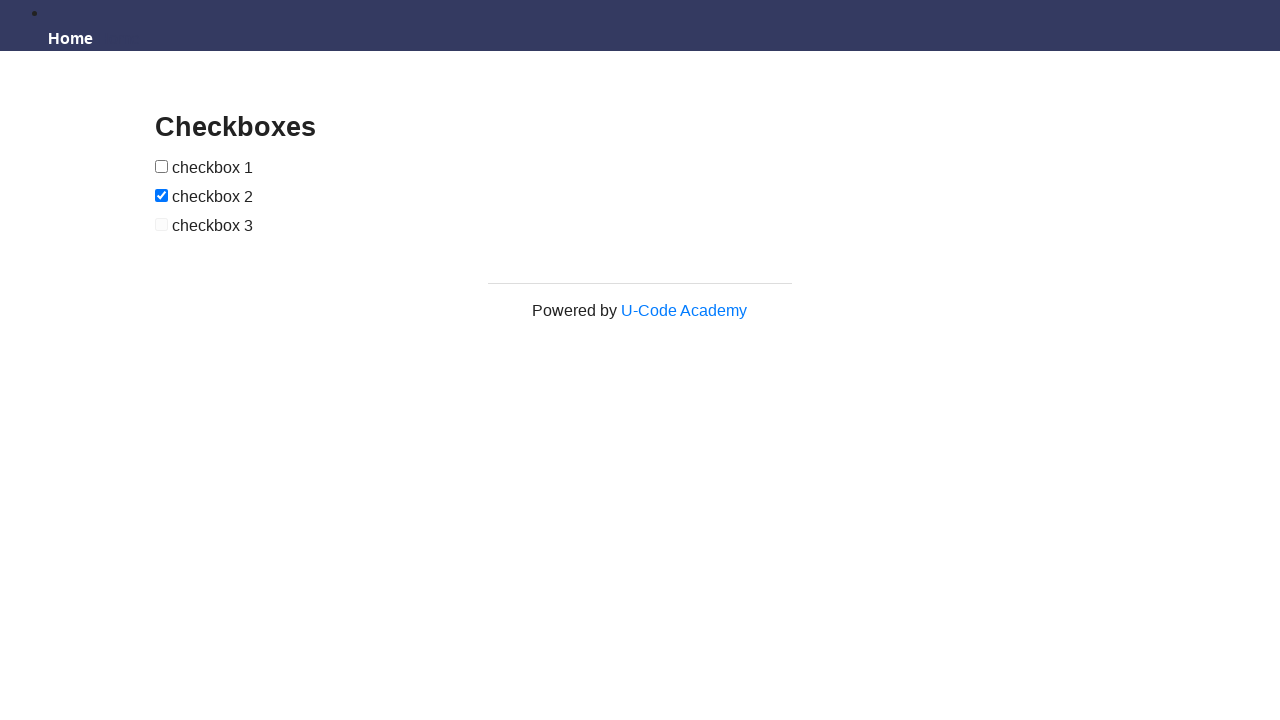

Located third checkbox element
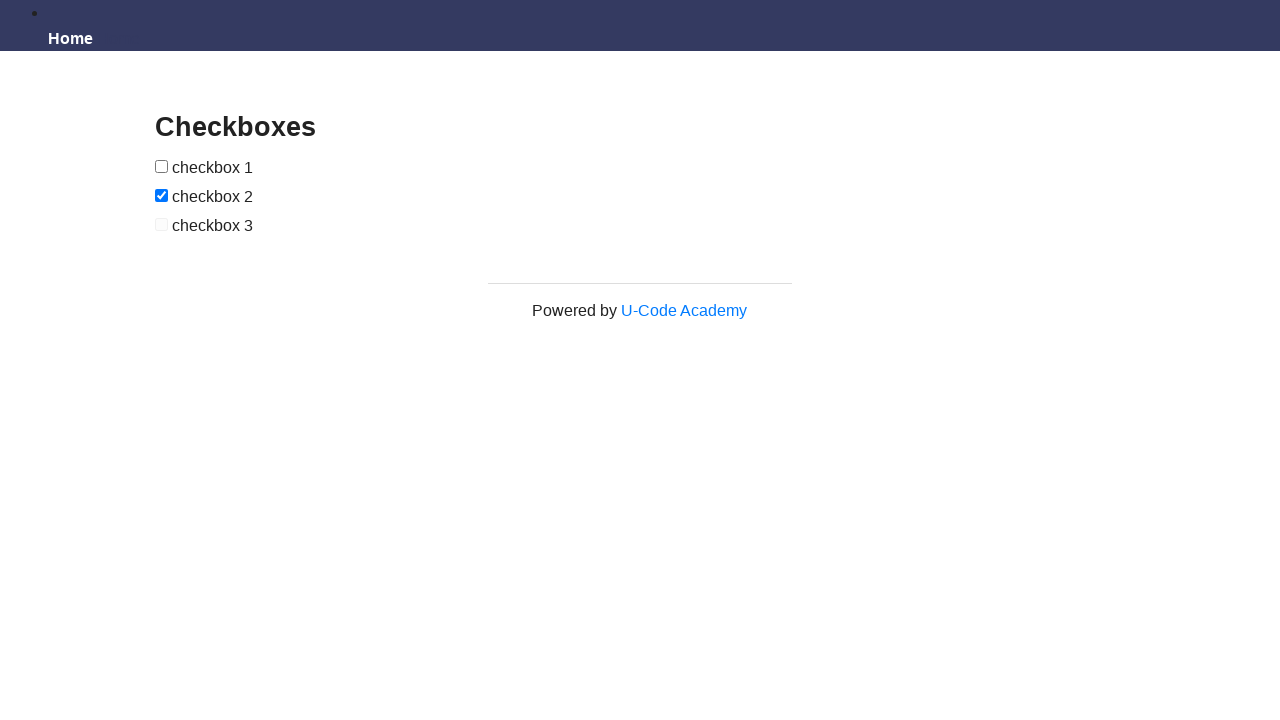

First checkbox is enabled
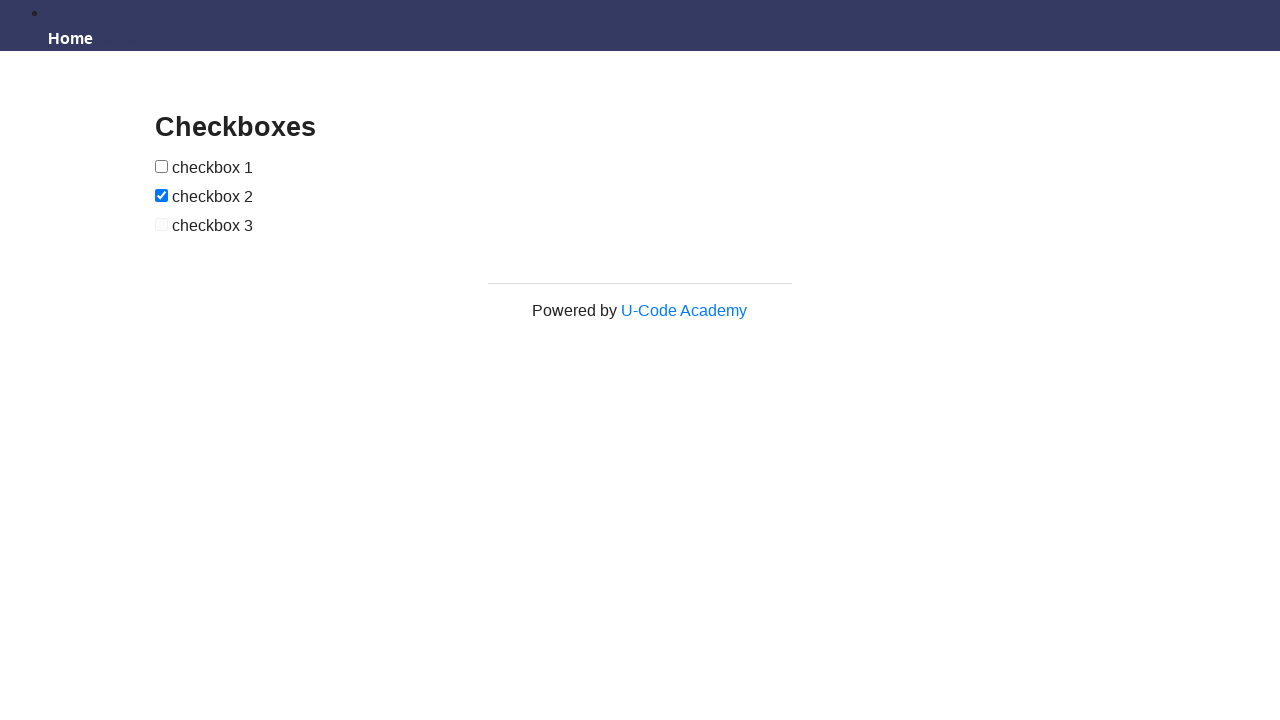

Clicked enabled first checkbox at (162, 166) on xpath=//input[@type='checkbox'][1]
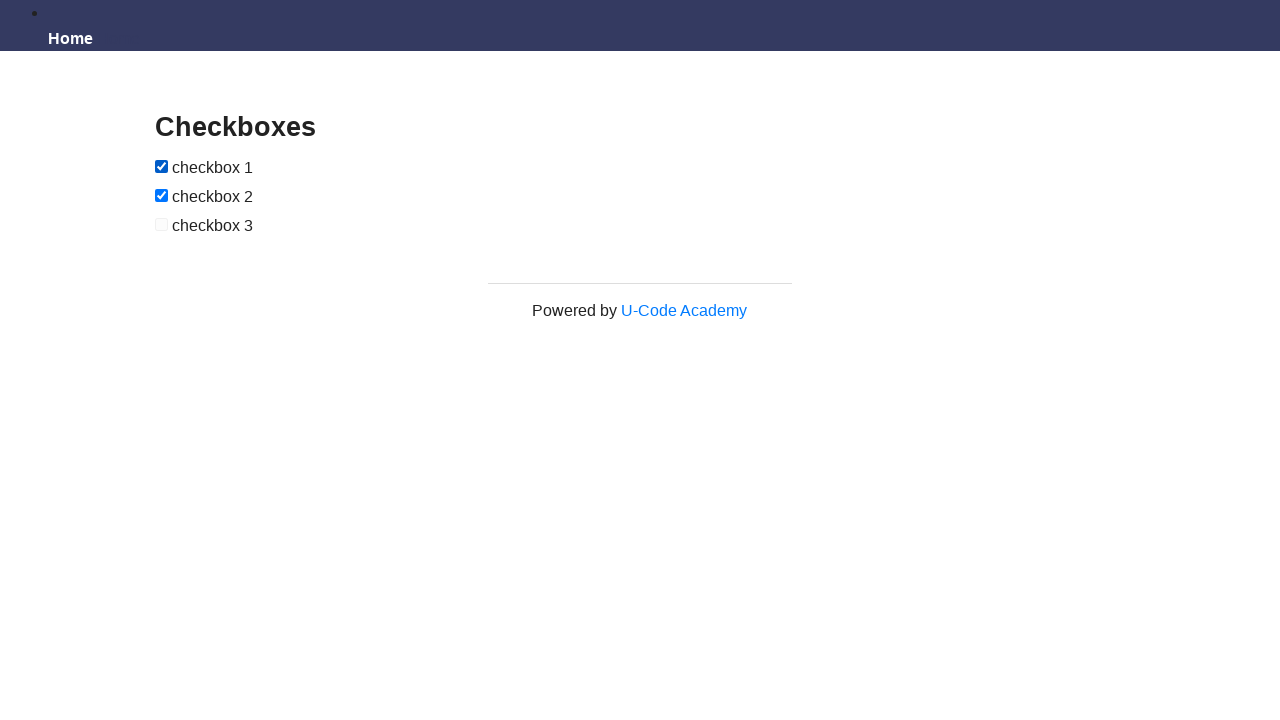

Third checkbox is disabled, skipped
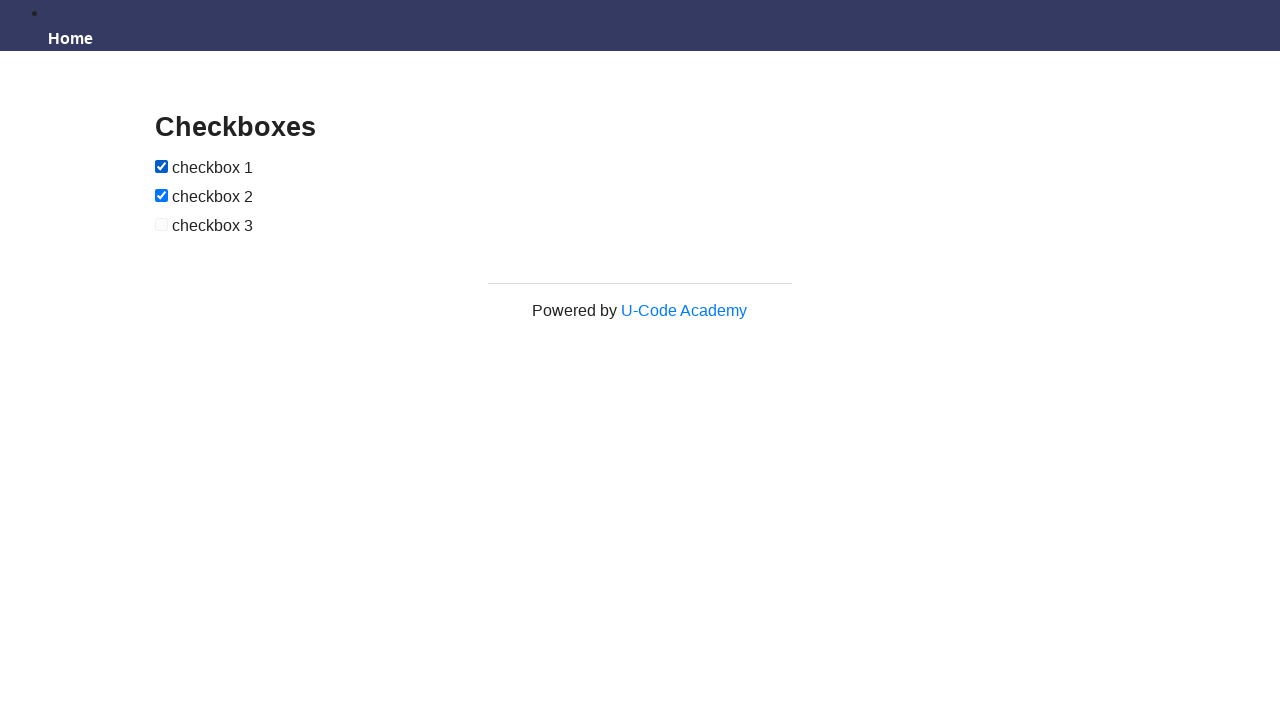

Waited 2 seconds for UI to update
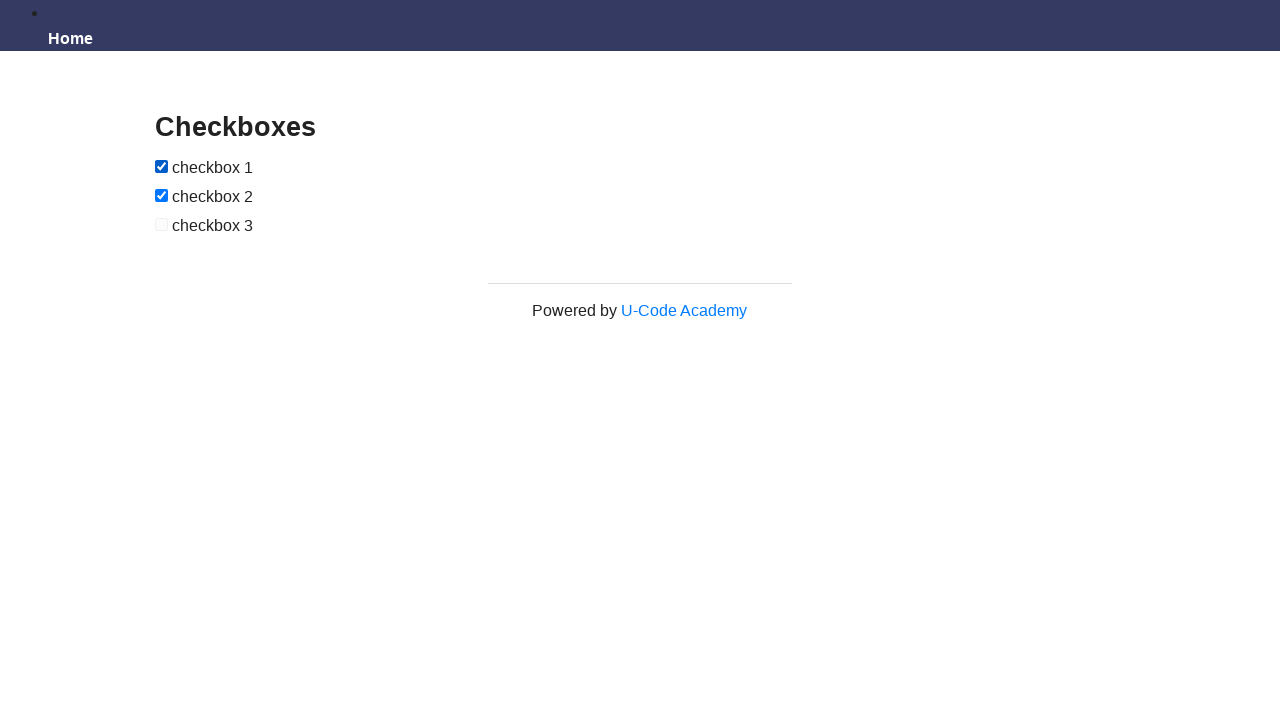

Navigated to radio buttons page
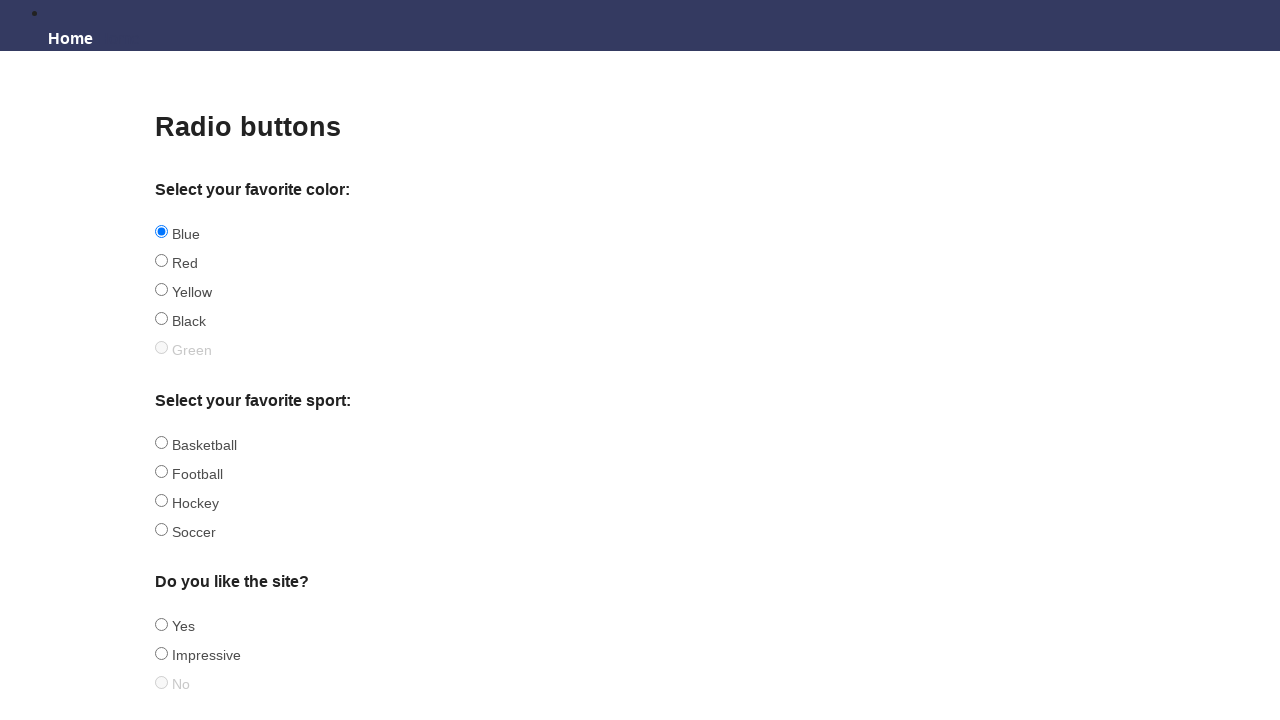

Waited 2 seconds for radio buttons page to load
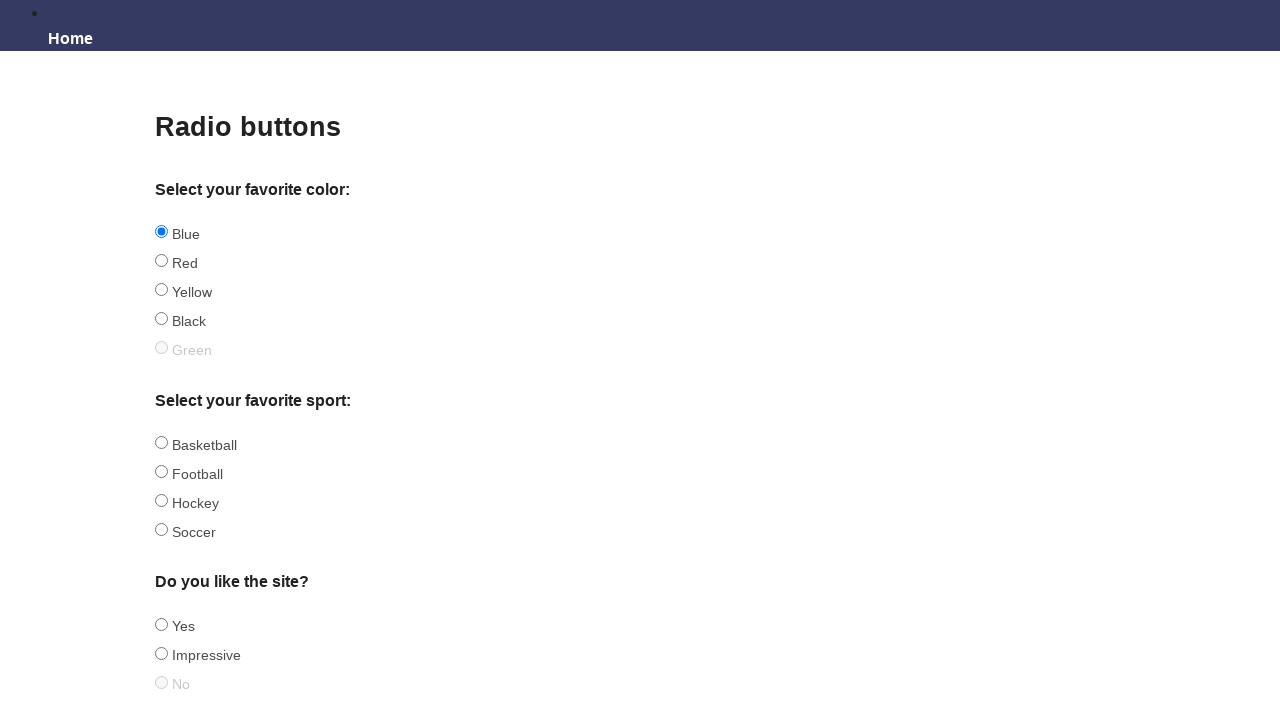

Located all radio button elements
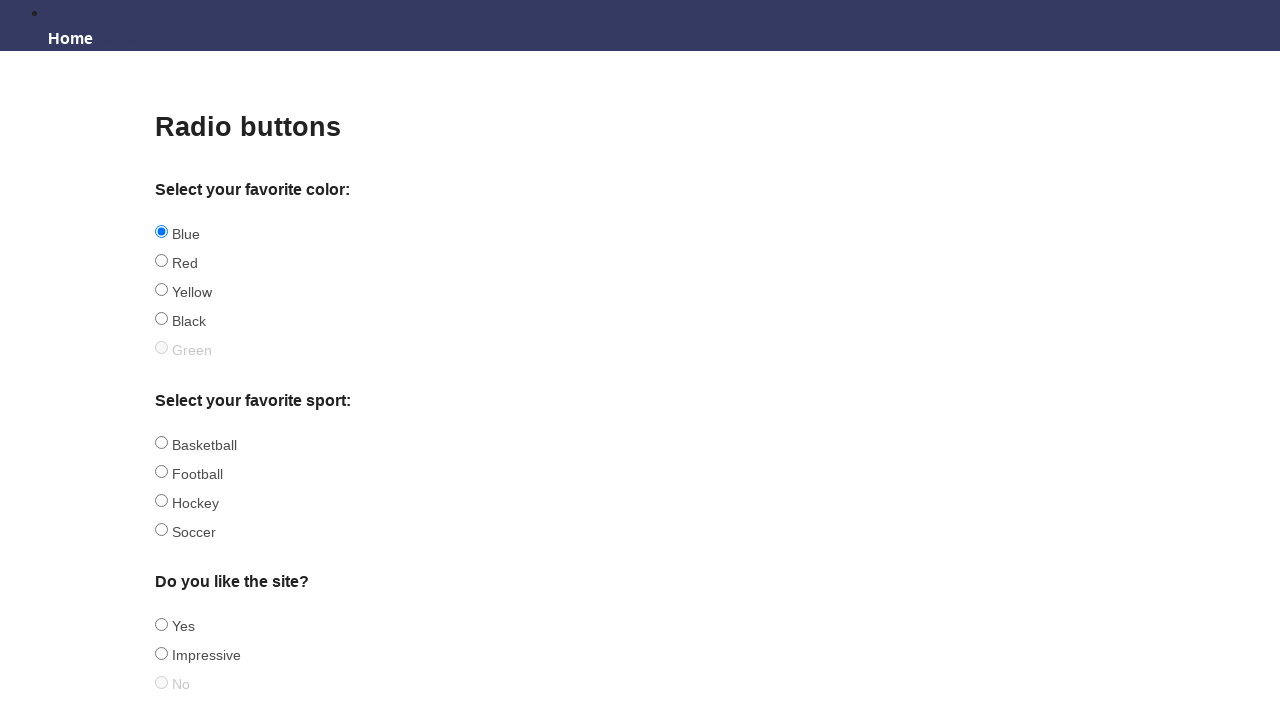

Found 11 radio buttons to check
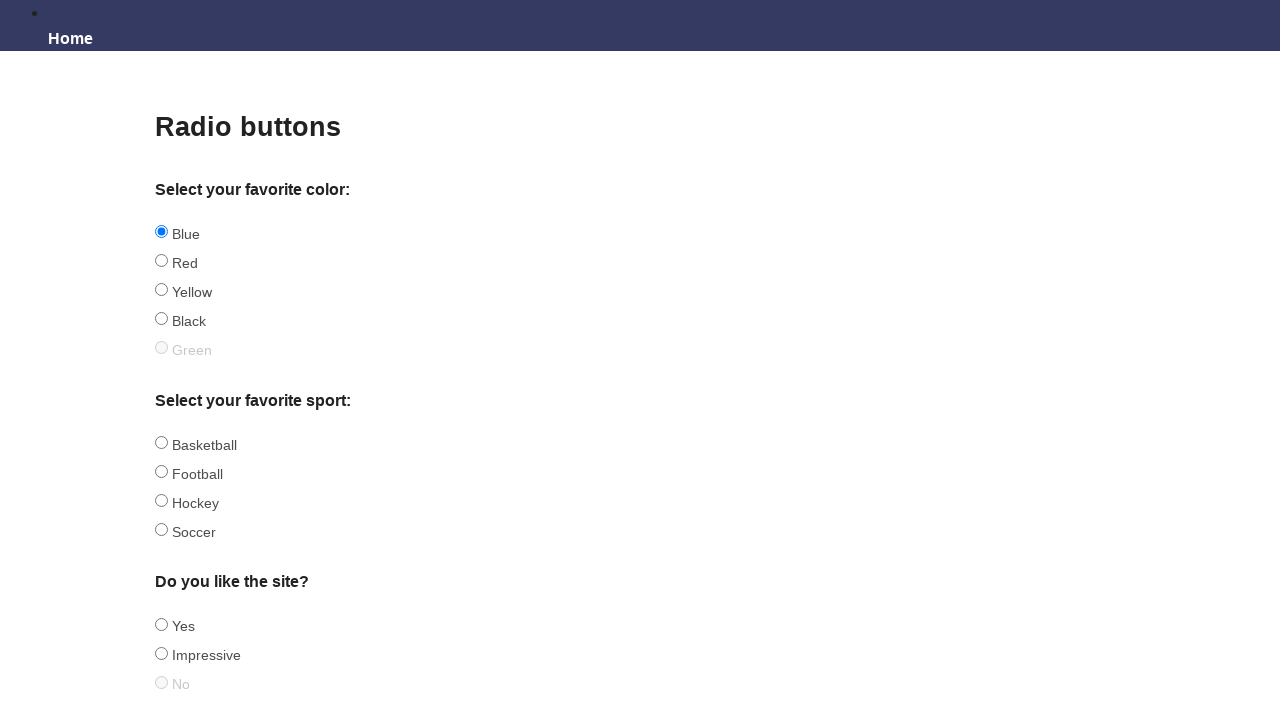

Radio button 1 enabled state: True
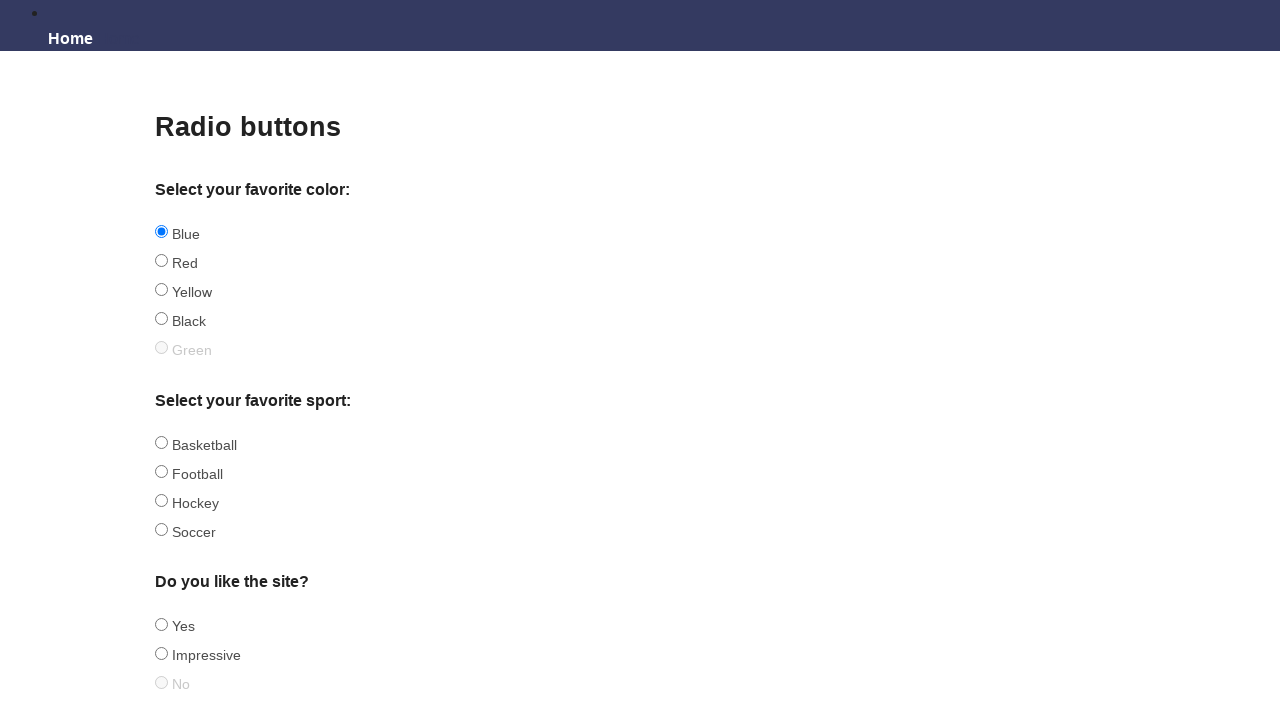

Radio button 2 enabled state: True
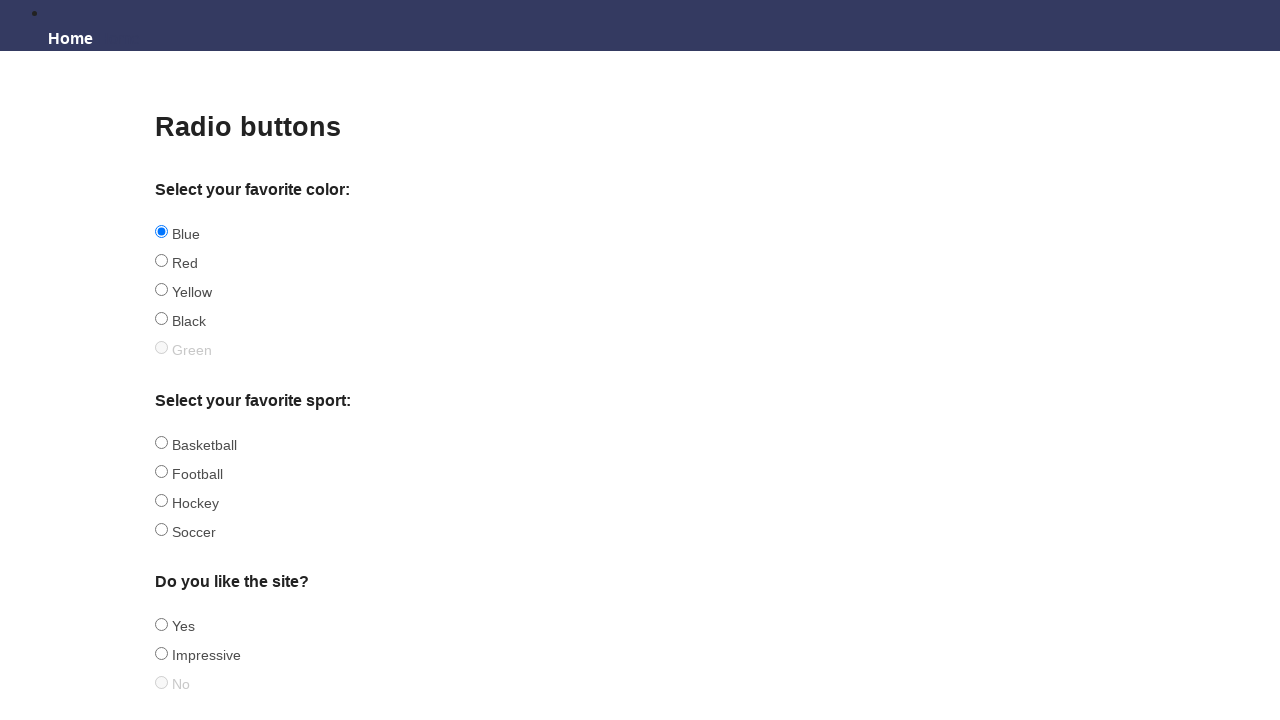

Radio button 3 enabled state: True
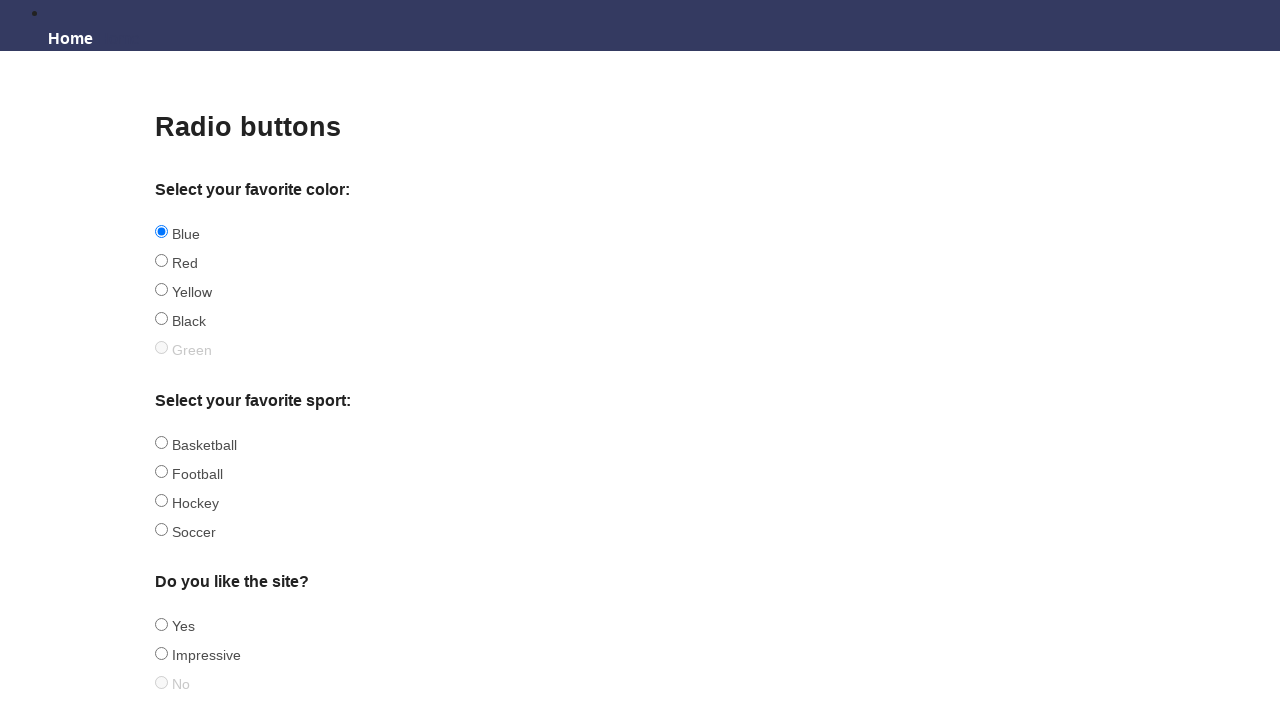

Radio button 4 enabled state: True
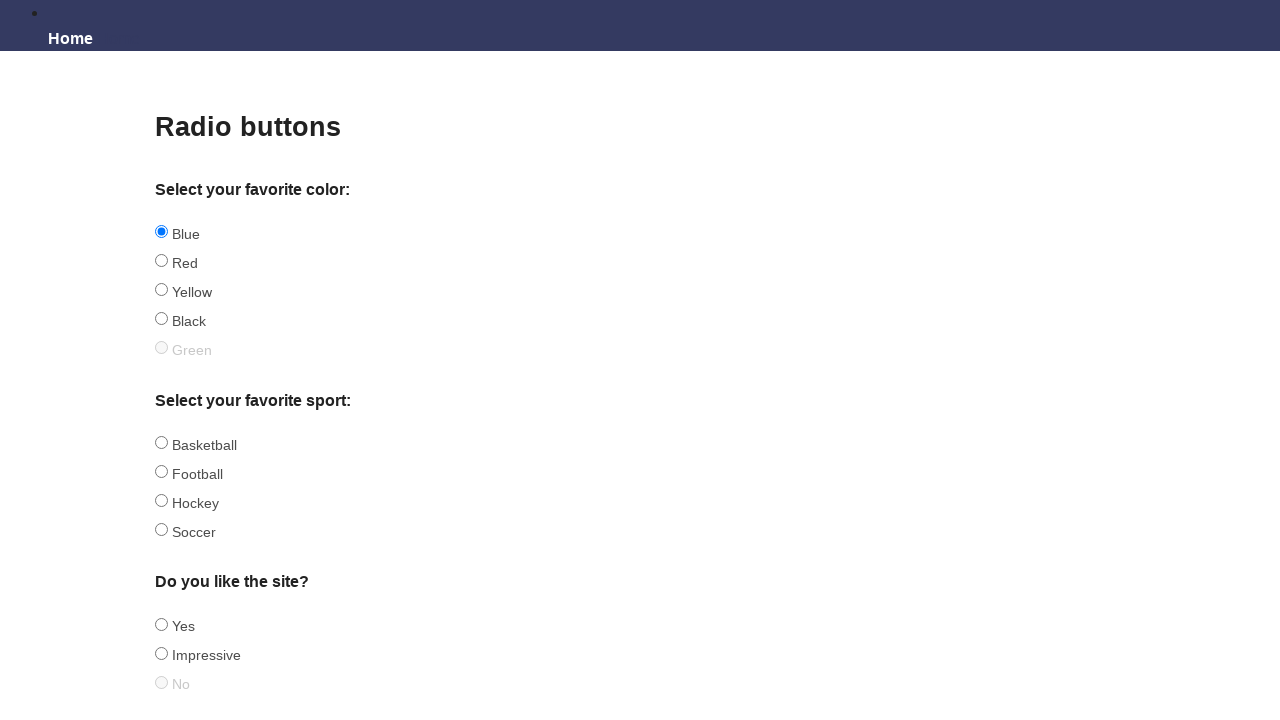

Radio button 5 enabled state: False
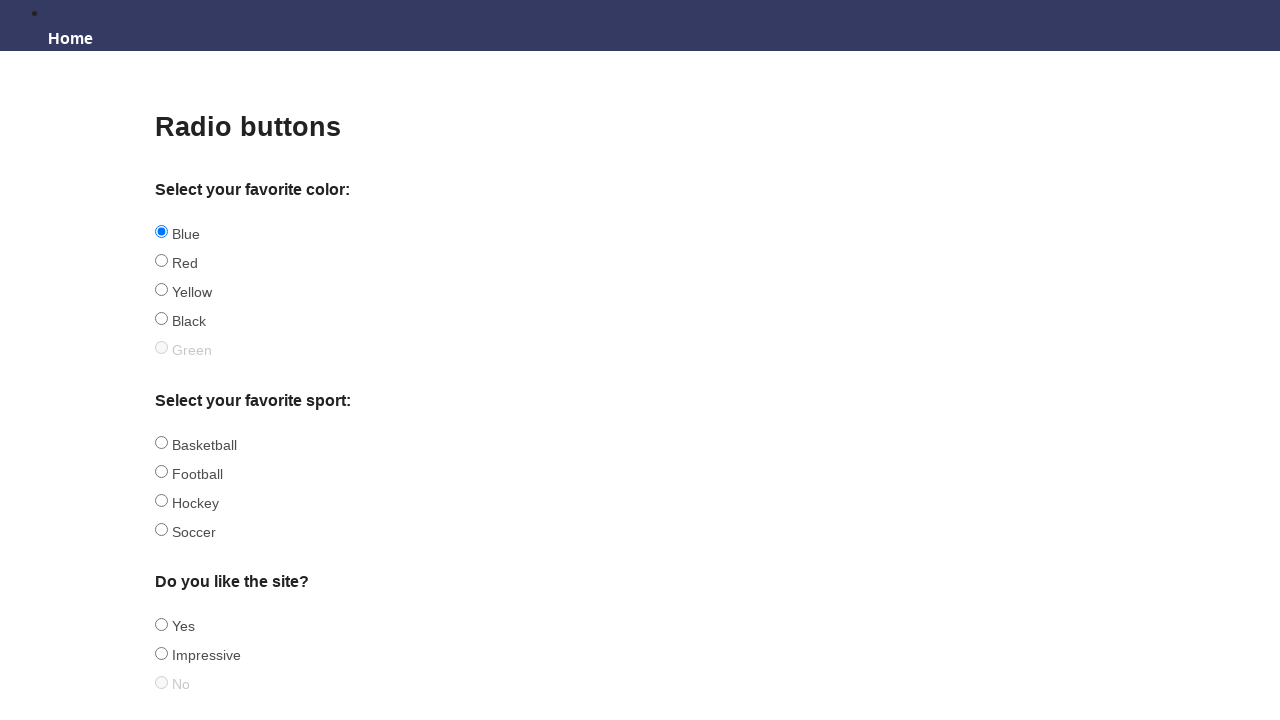

Radio button 6 enabled state: True
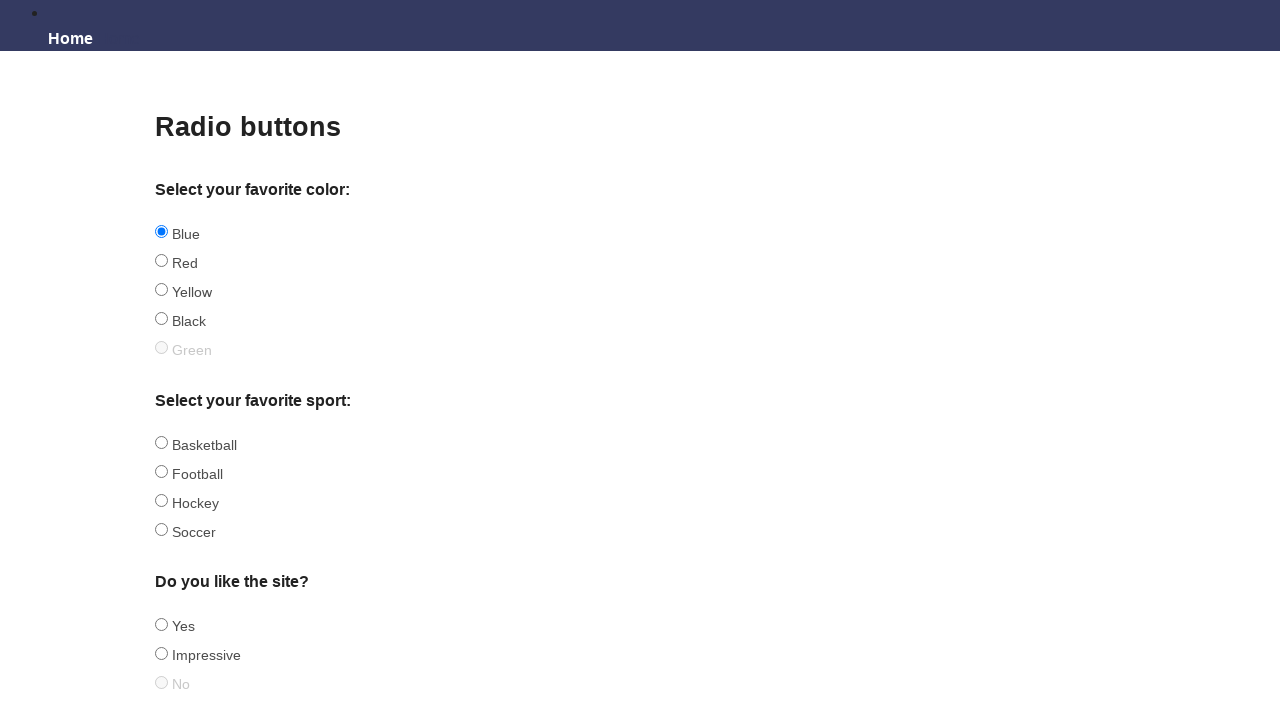

Radio button 7 enabled state: True
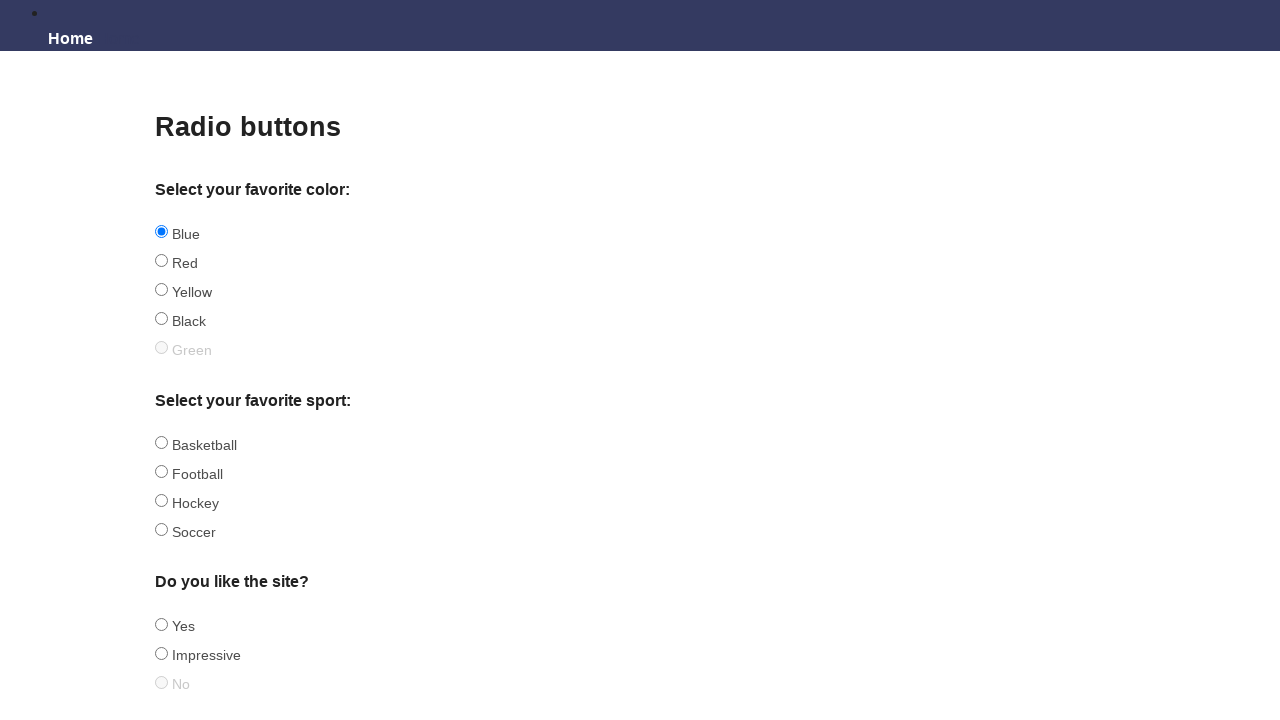

Radio button 8 enabled state: True
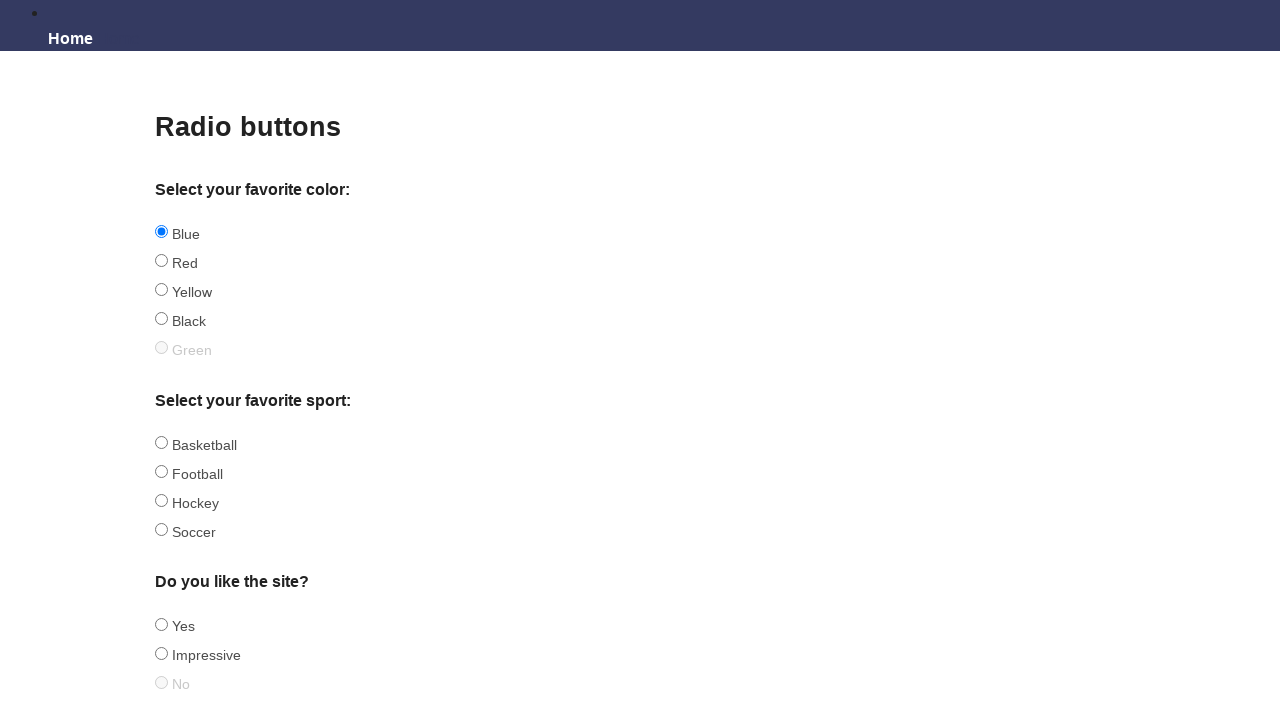

Radio button 9 enabled state: True
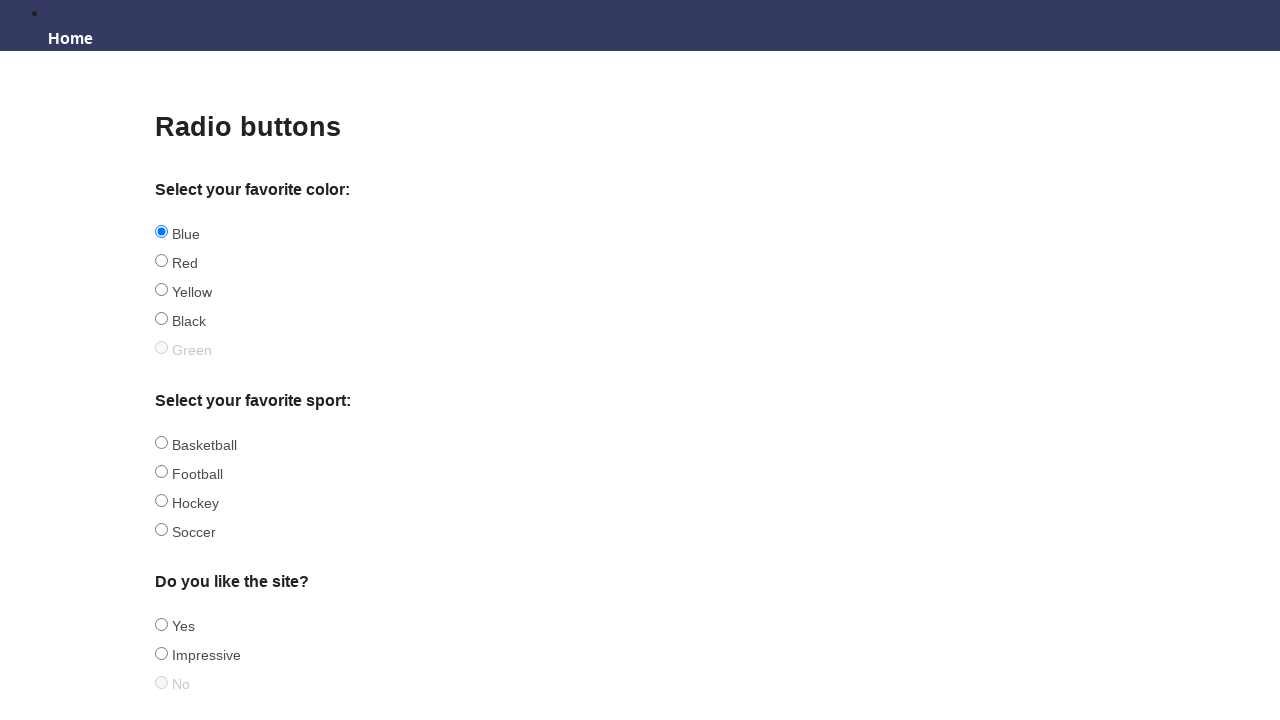

Radio button 10 enabled state: True
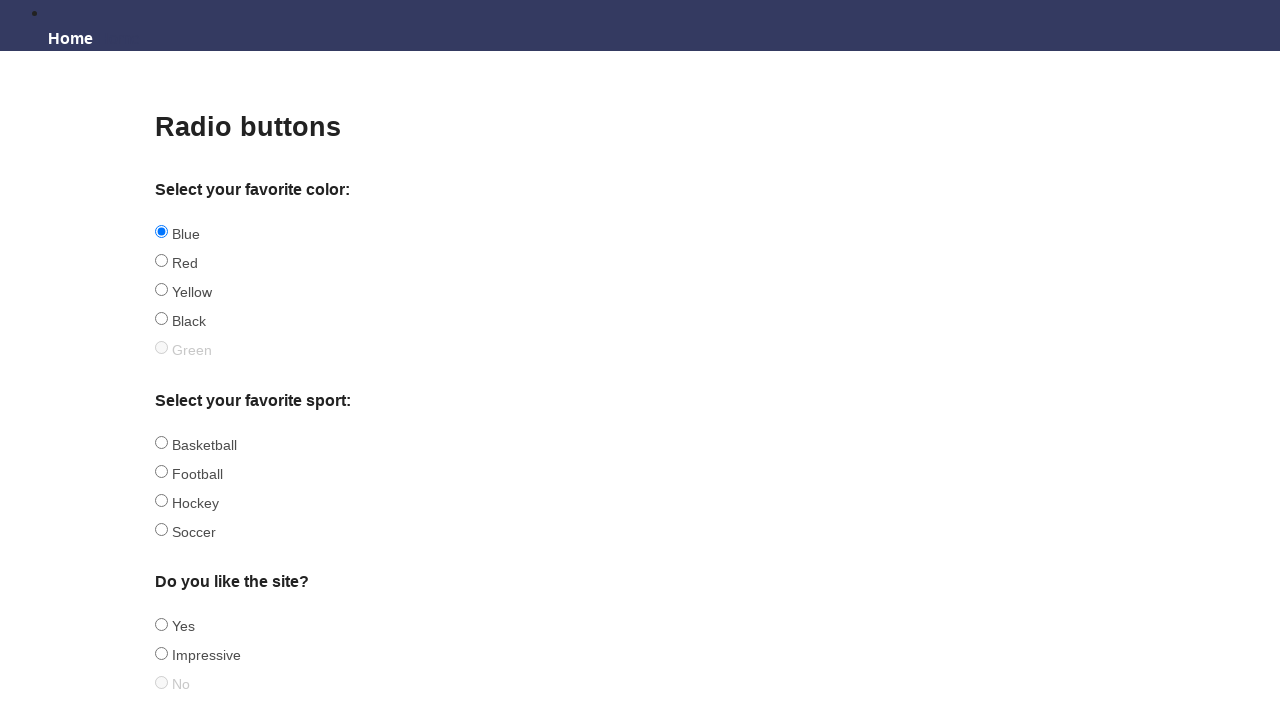

Radio button 11 enabled state: False
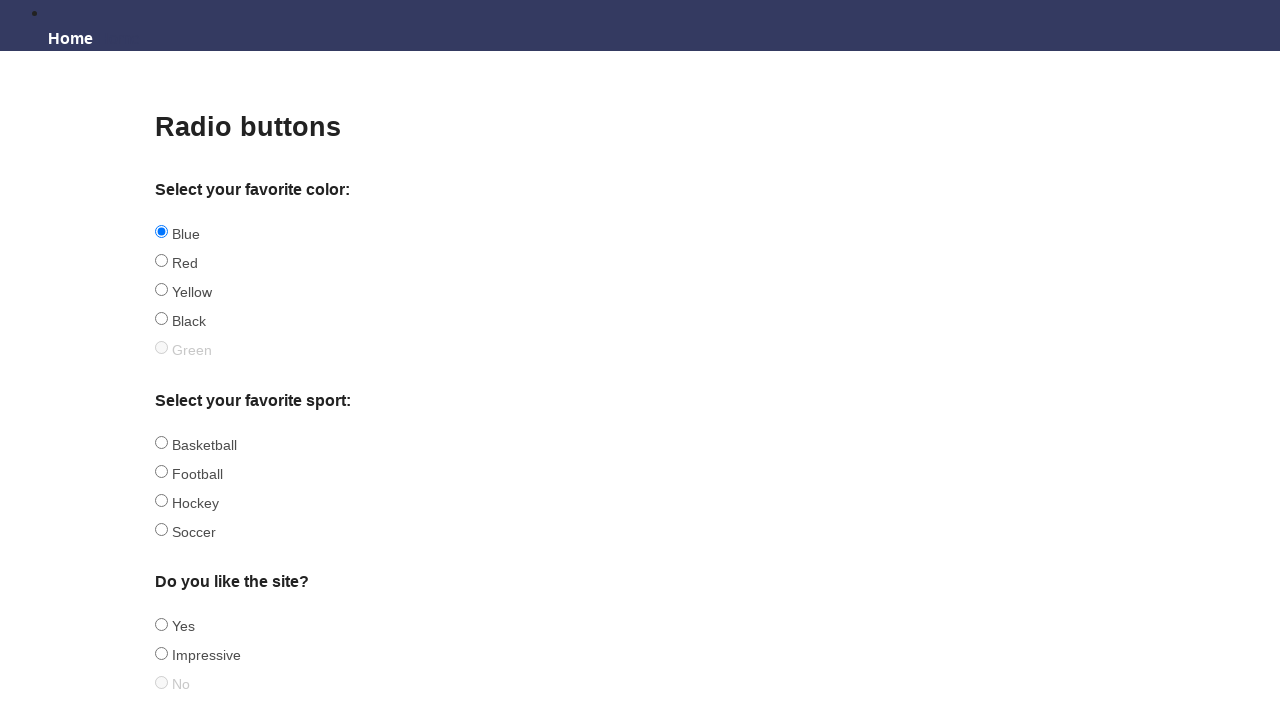

Waited 4 seconds to observe test results
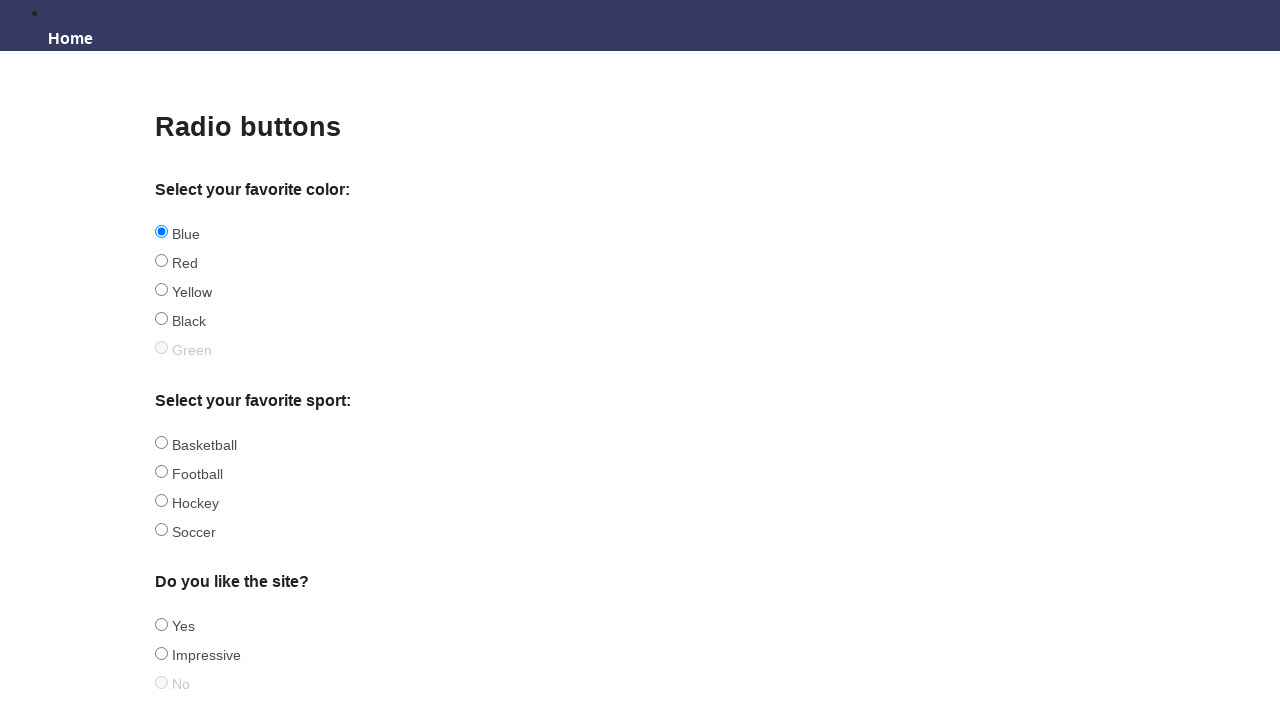

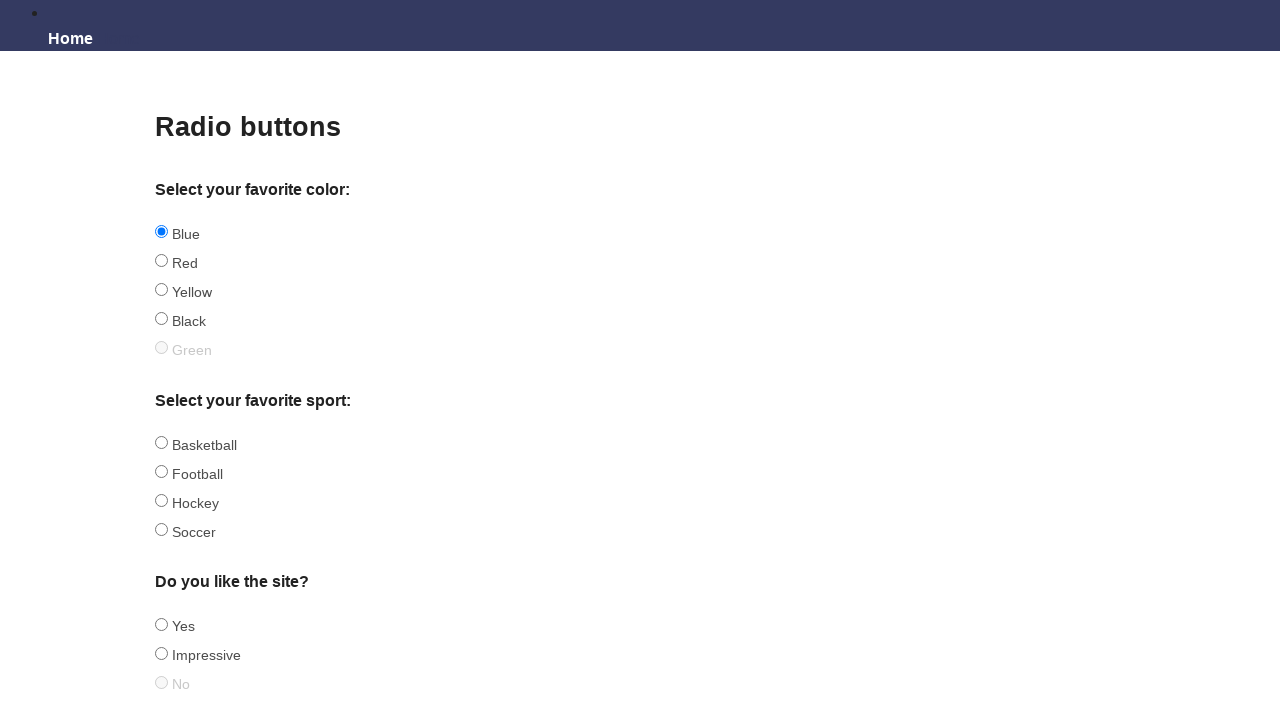